Tests the McDonald's App link in the navigation bar by clicking it, scrolling to a teaser action link, and navigating back

Starting URL: https://www.mcdonalds.com/us/en-us.html

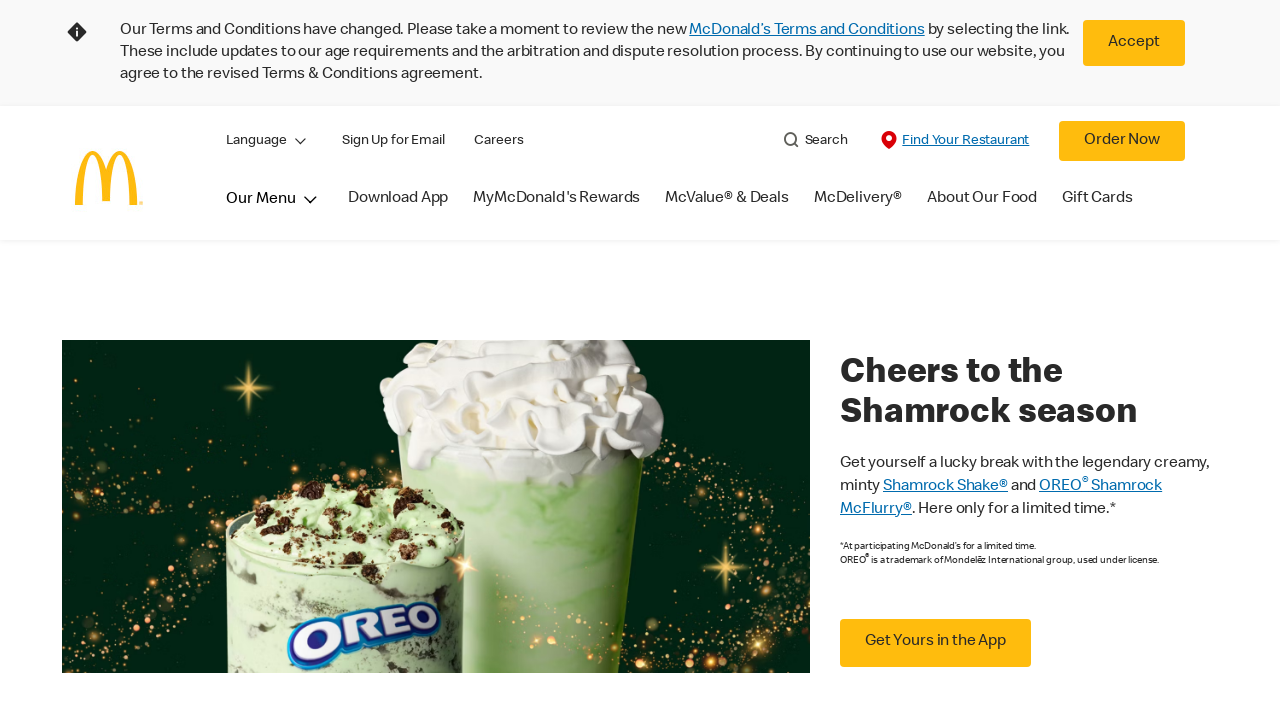

Waited for McDonald's homepage to load (networkidle)
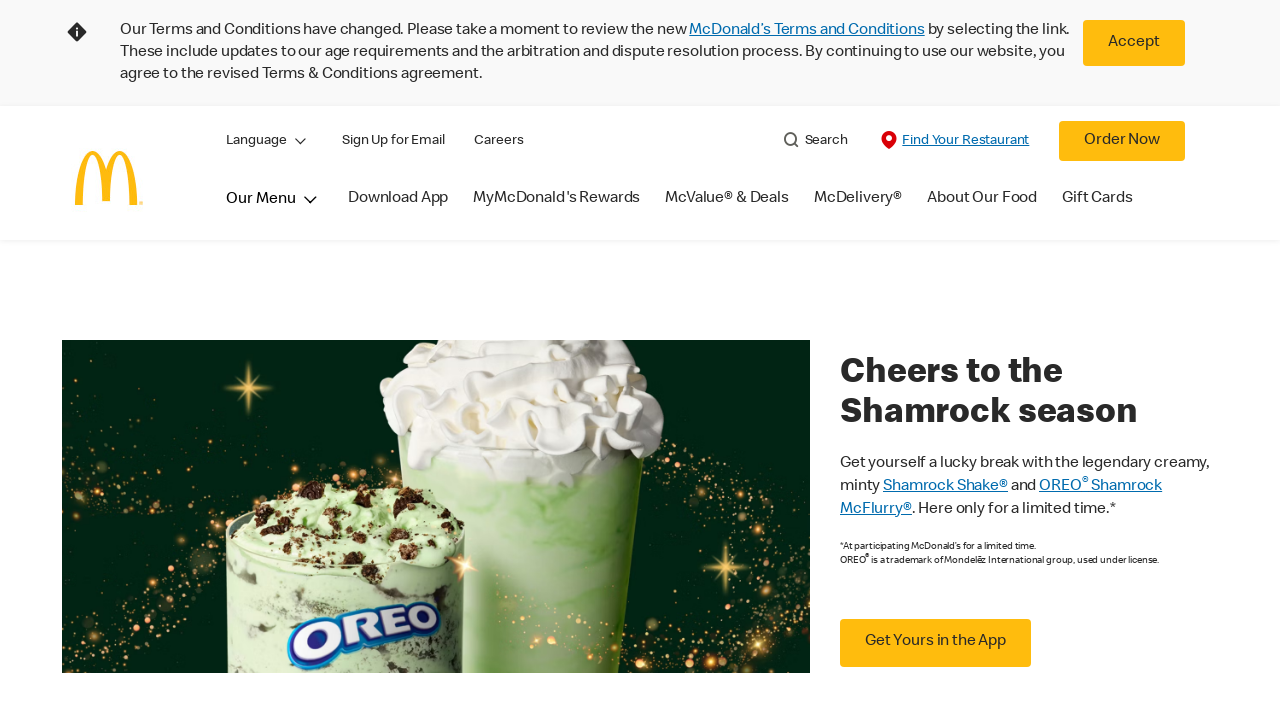

Clicked on the McDonald's App link in the navigation bar at (398, 213) on .cmp-global-header__primary-nav > div:nth-child(1) > nav:nth-child(1) > ul:nth-c
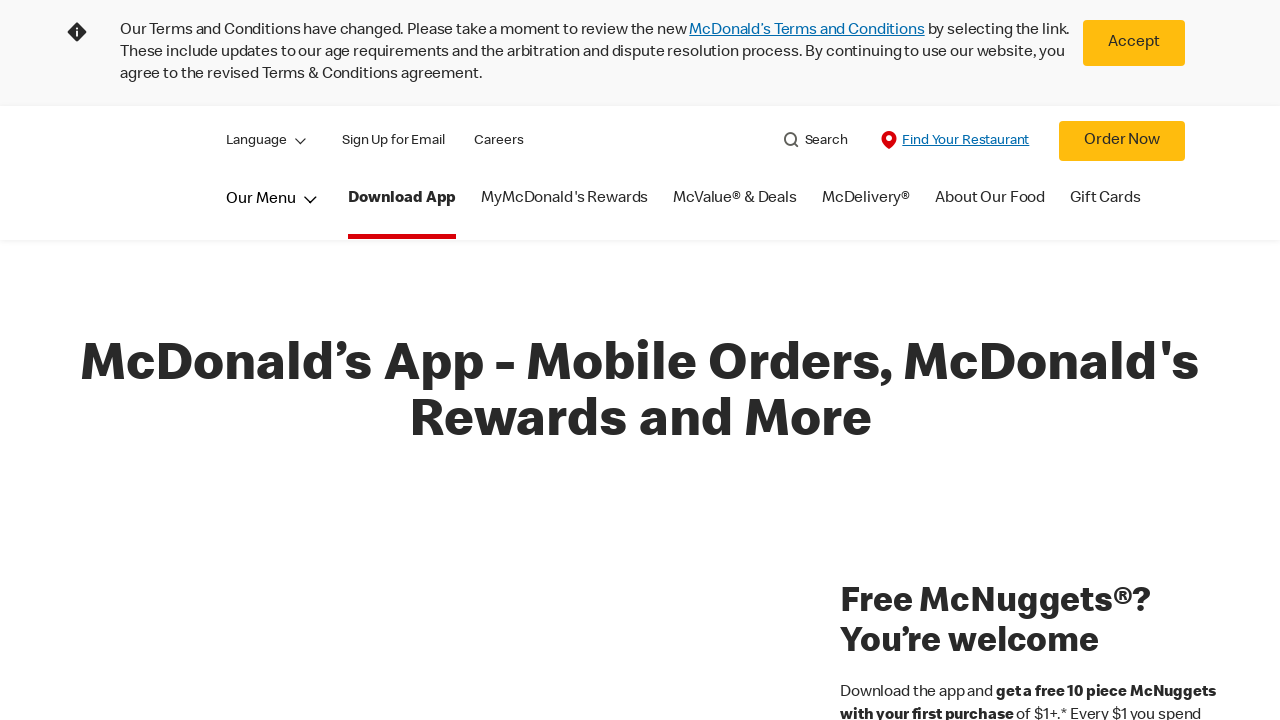

Waited for App page to load (networkidle)
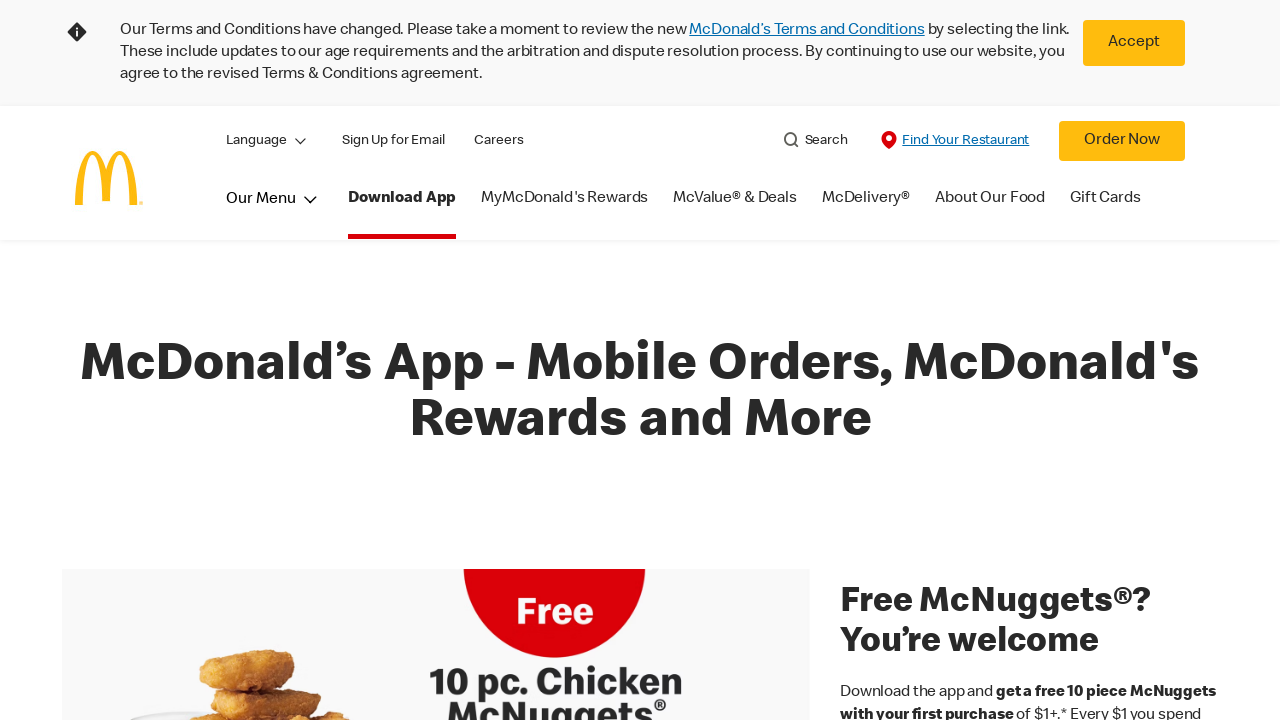

Scrolled to the teaser action link
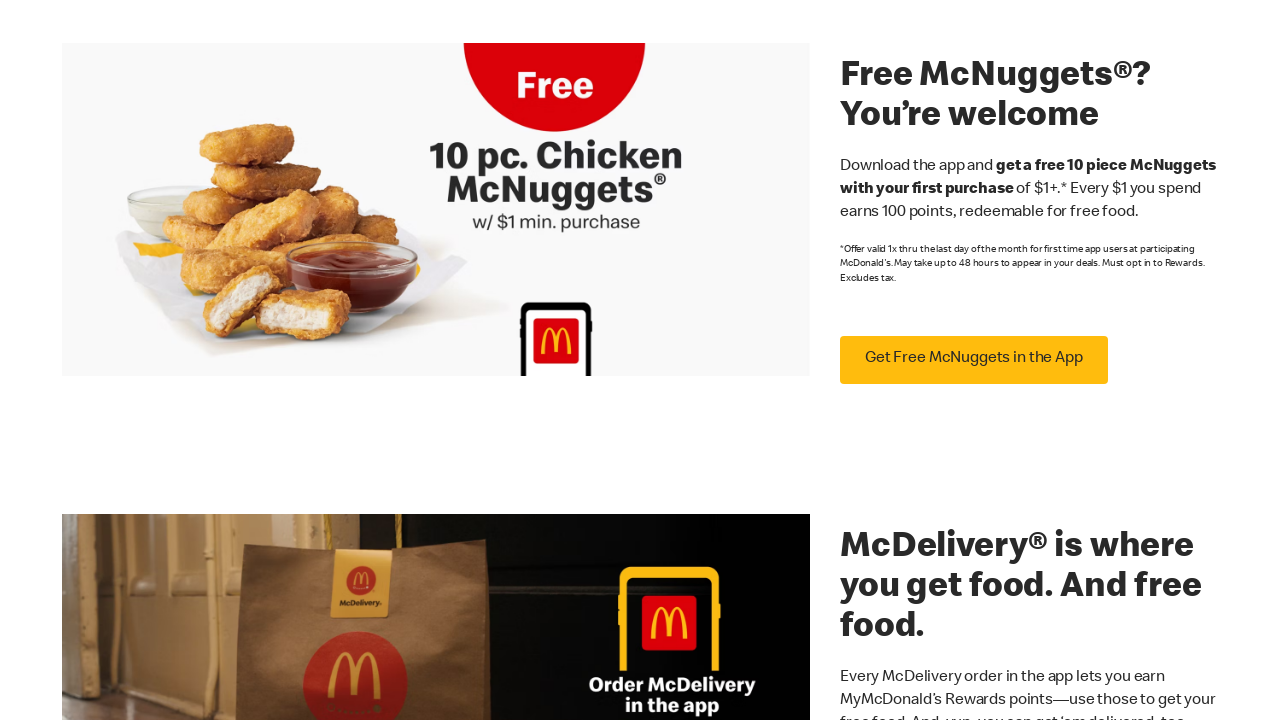

Navigated back to the McDonald's homepage
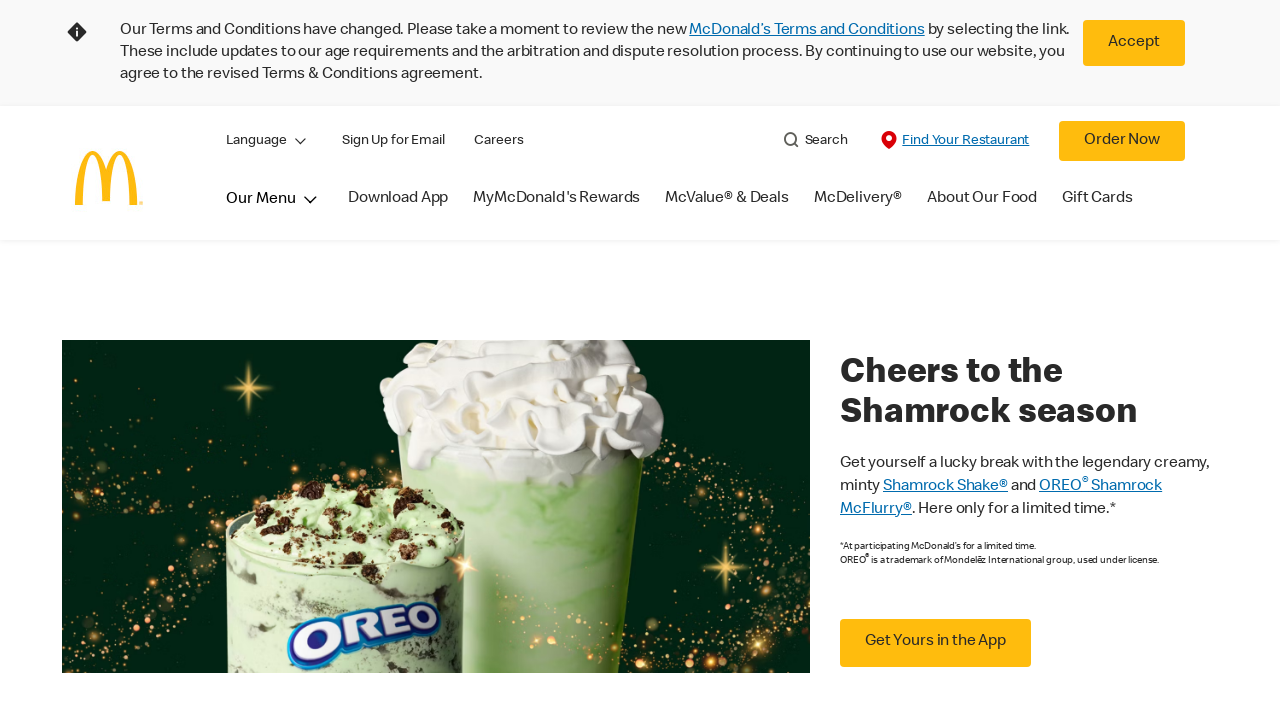

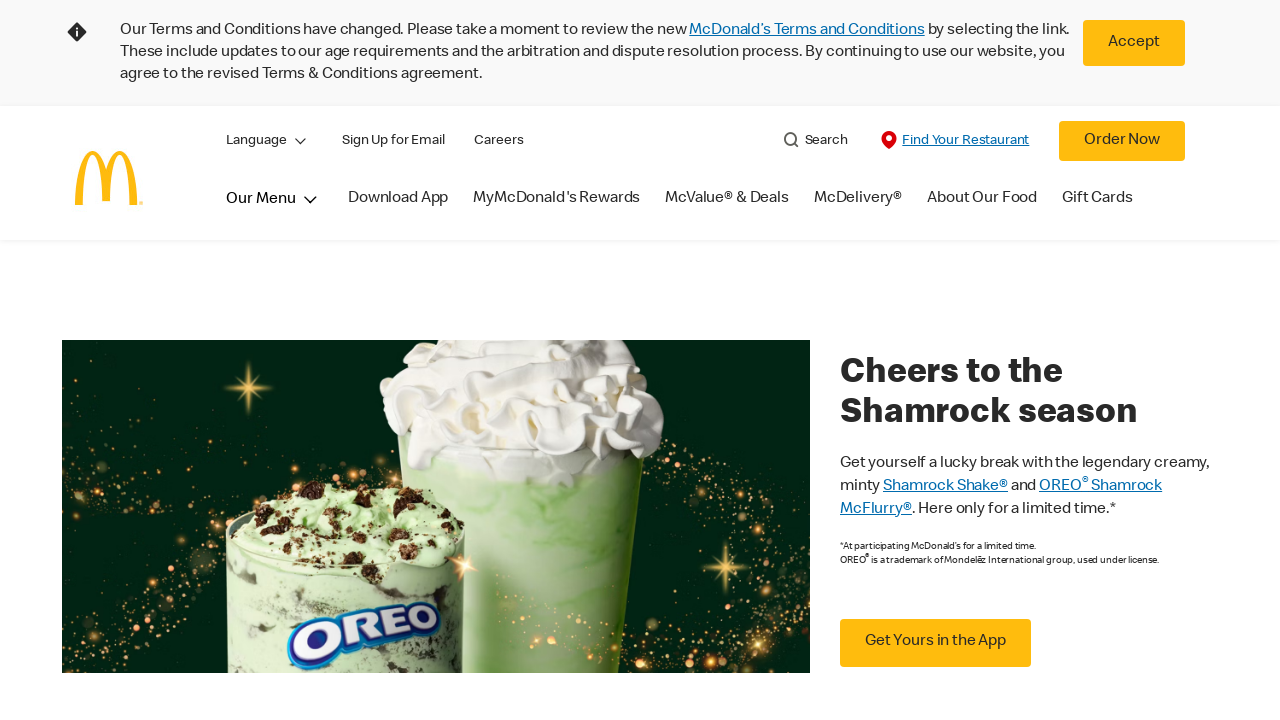